Navigates to Fast.com (Netflix's internet speed test) and retrieves the page title to verify the page loaded correctly.

Starting URL: https://fast.com/

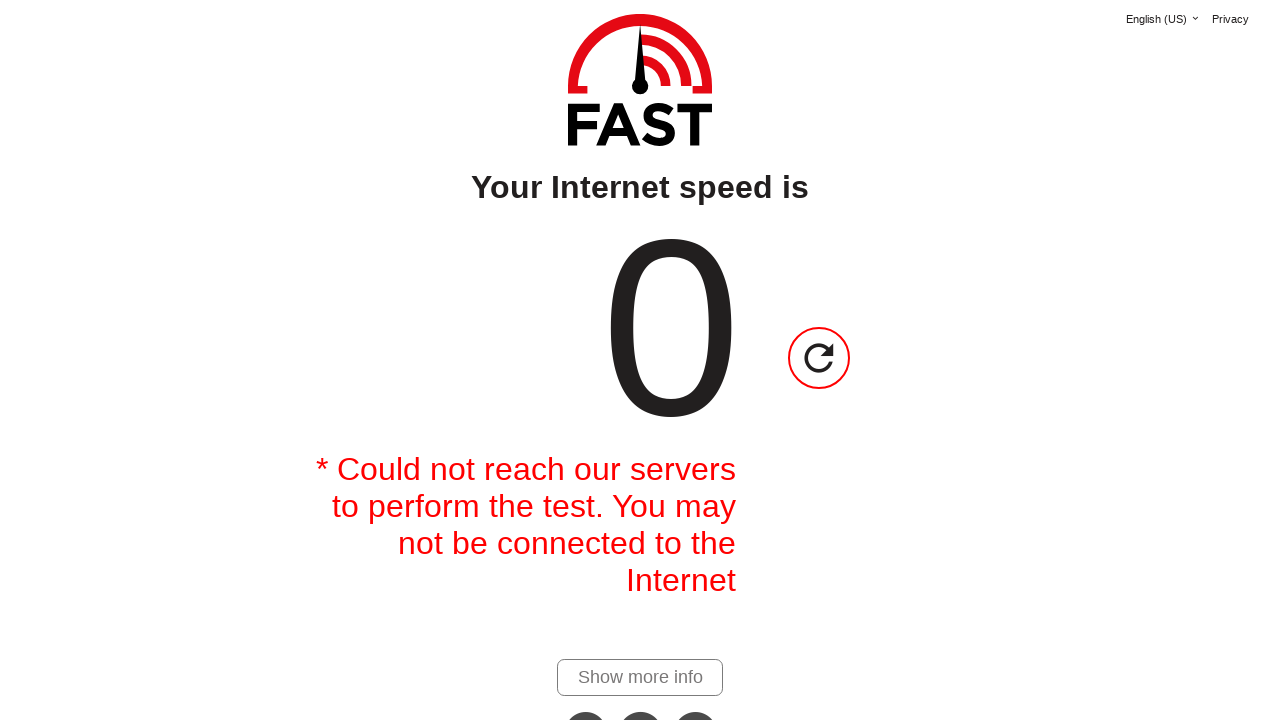

Navigated to https://fast.com/
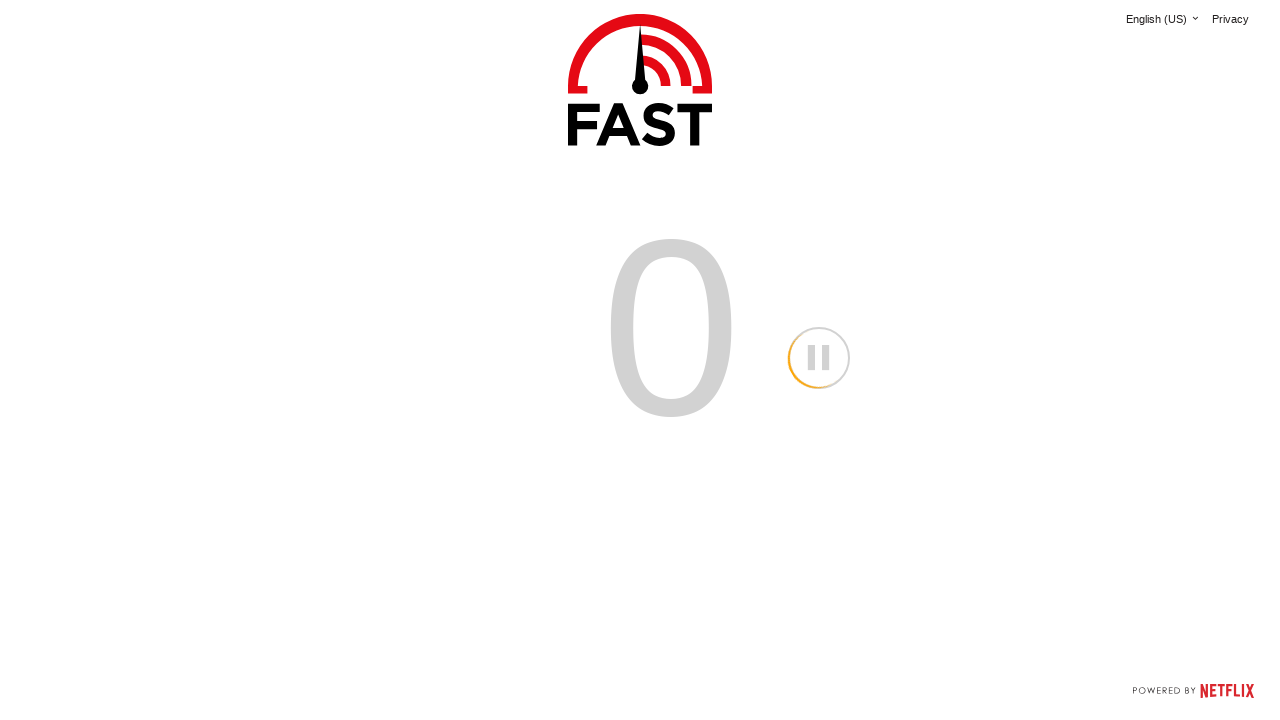

Page loaded with domcontentloaded state
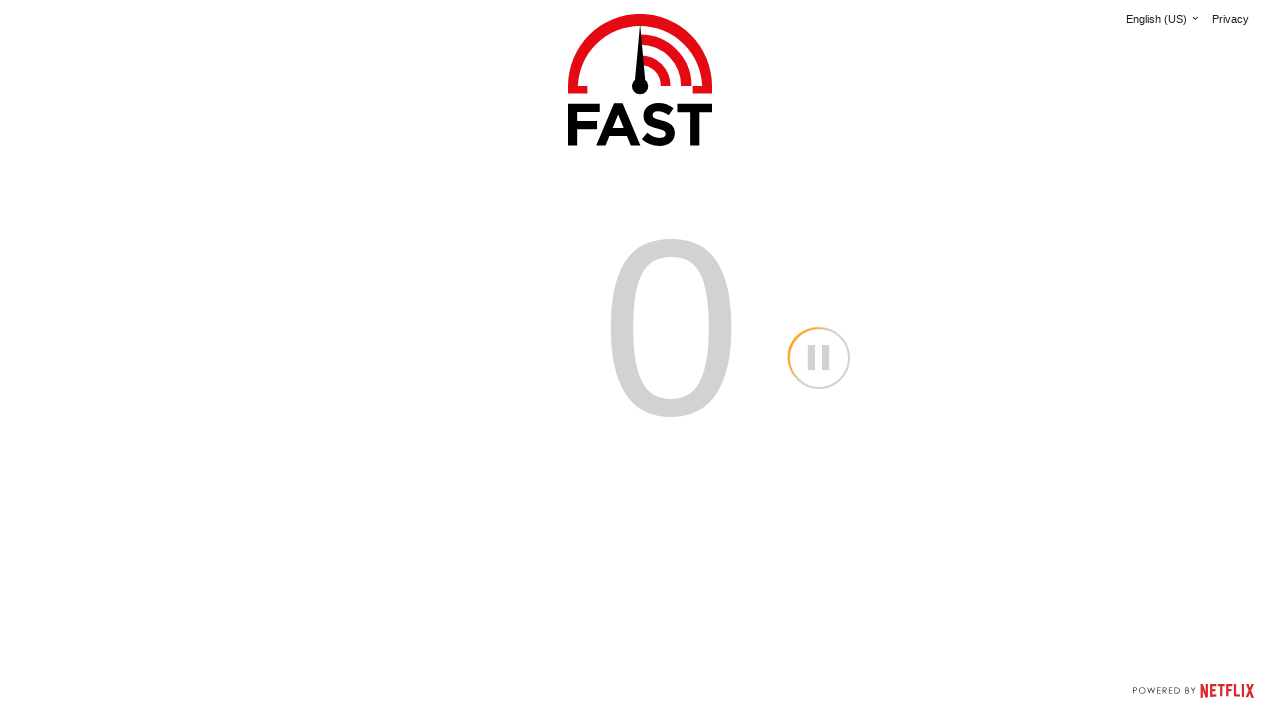

Retrieved page title: 'Internet Speed Test | Fast.com'
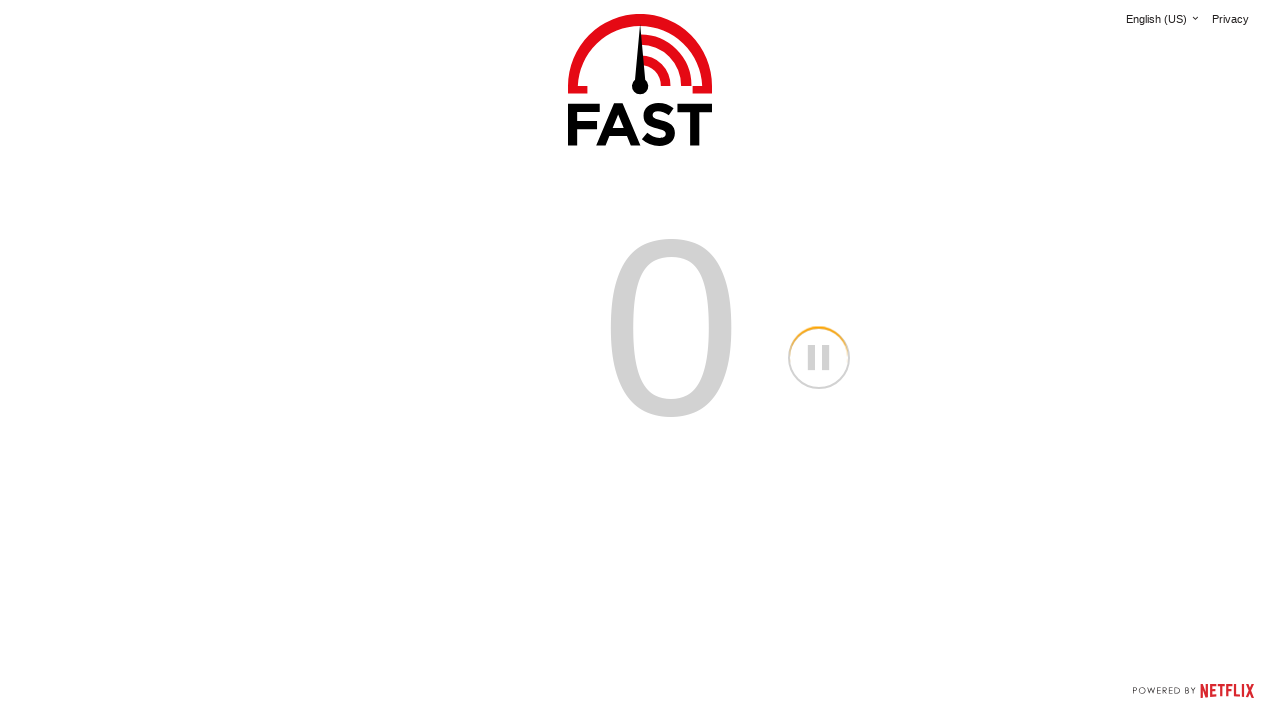

Verified page title is not empty
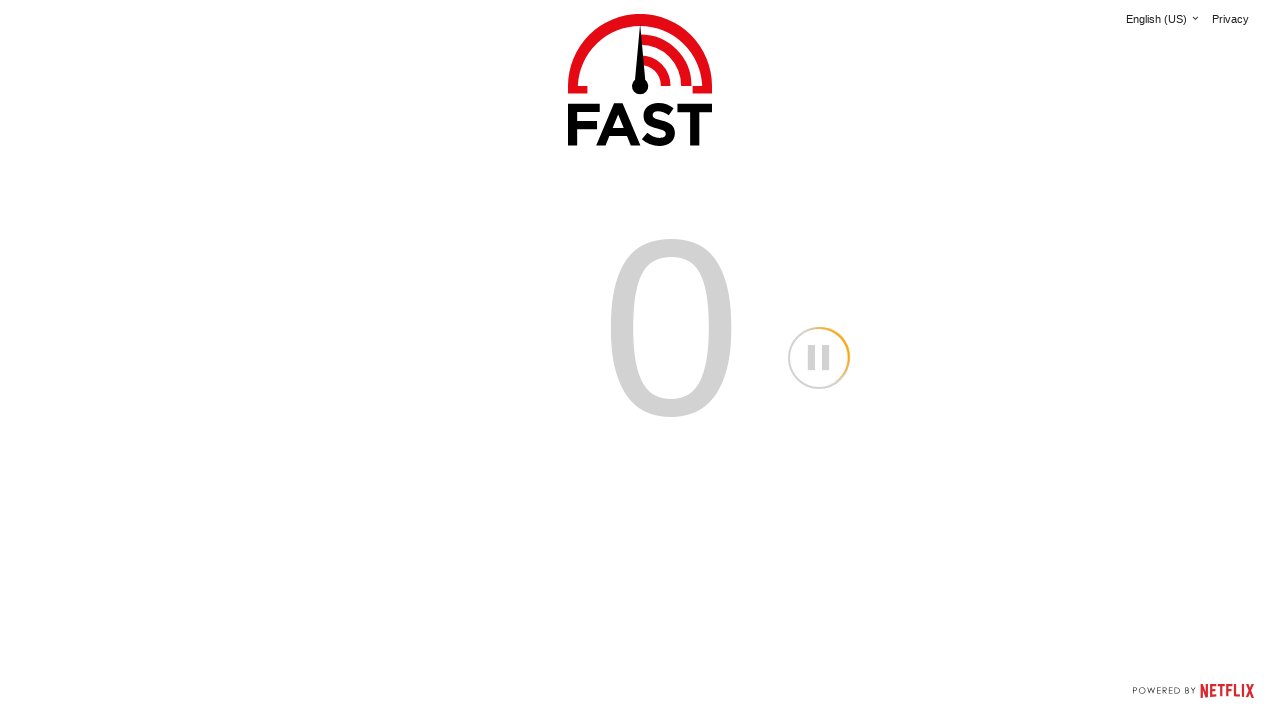

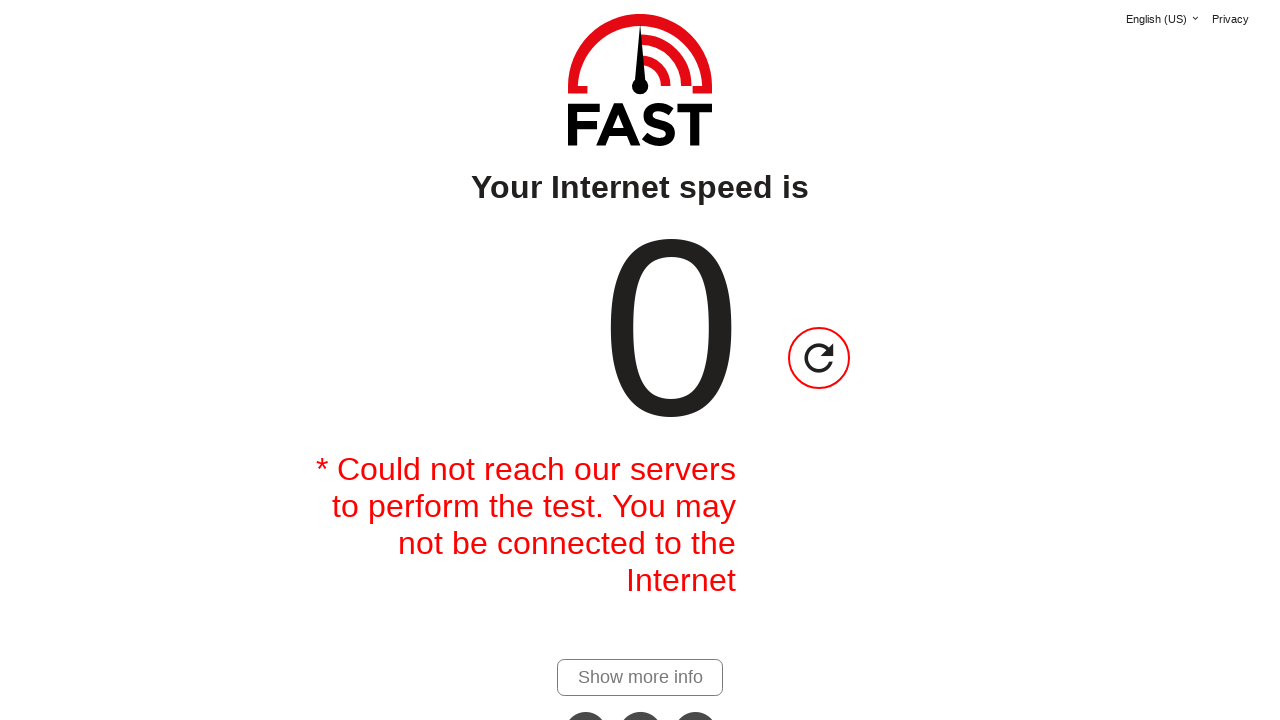